Tests that the browser back button works correctly with filters

Starting URL: https://demo.playwright.dev/todomvc

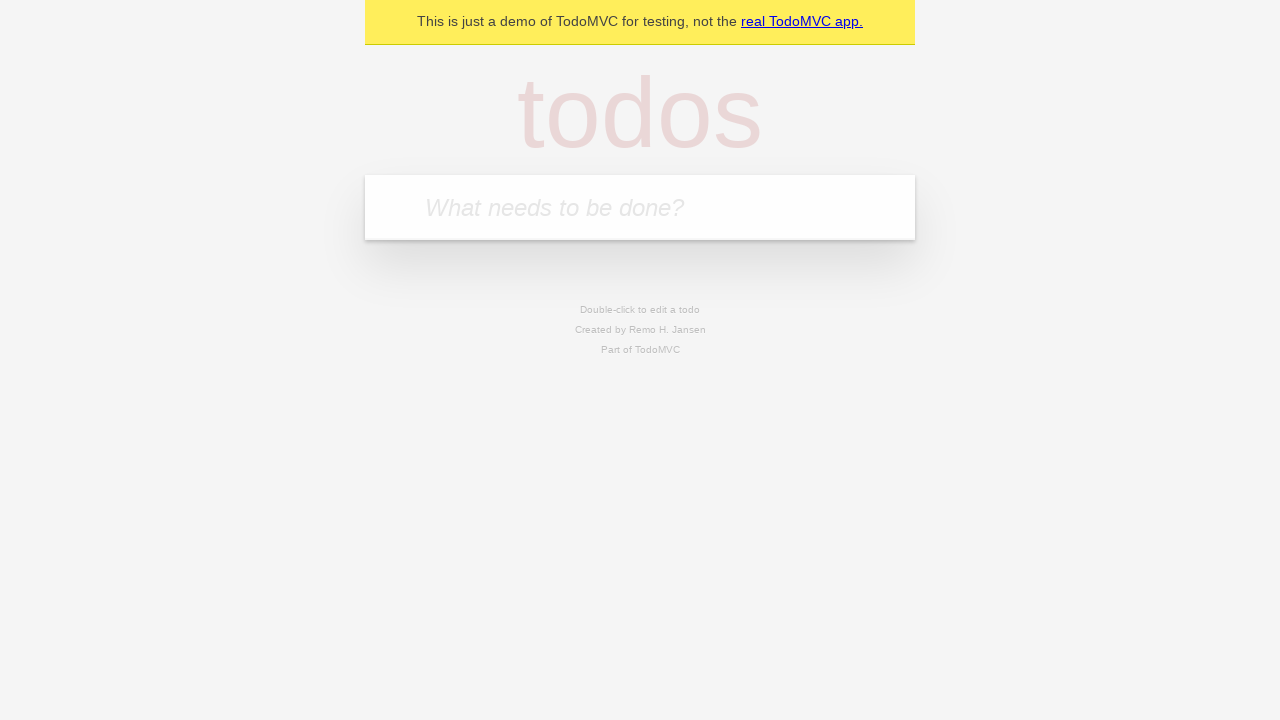

Filled todo input with 'buy some cheese' on internal:attr=[placeholder="What needs to be done?"i]
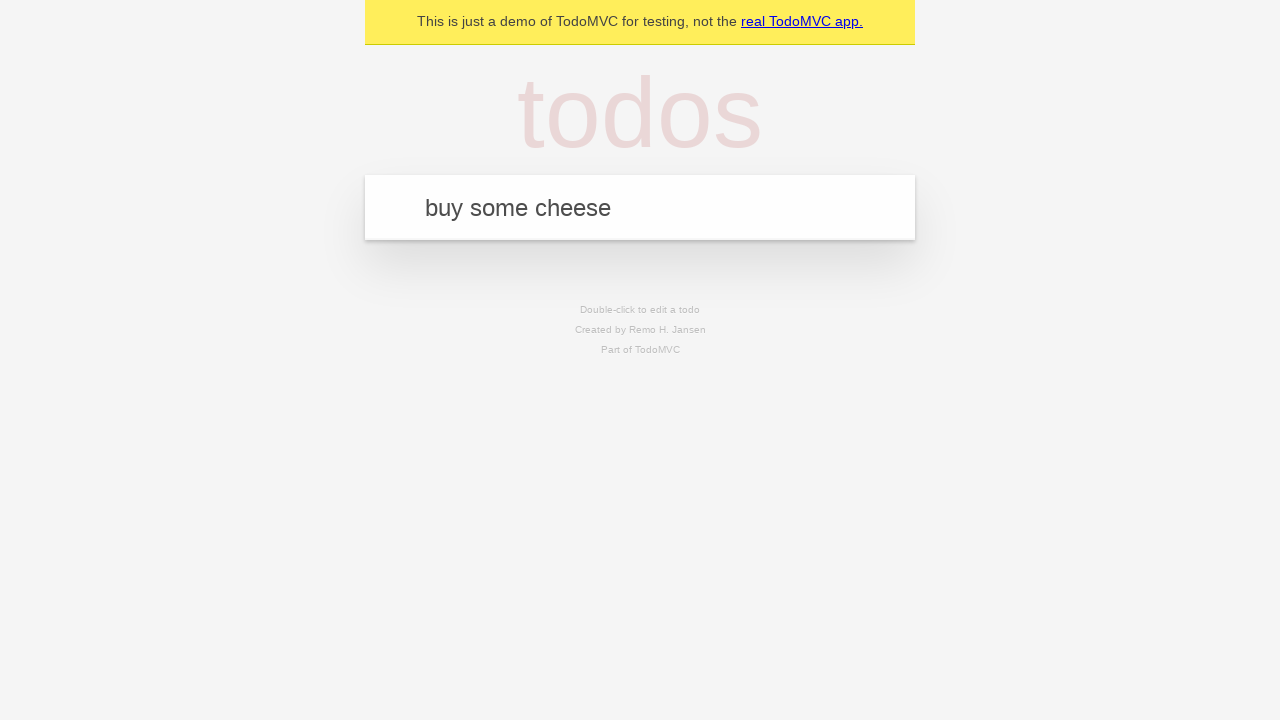

Pressed Enter to create todo 'buy some cheese' on internal:attr=[placeholder="What needs to be done?"i]
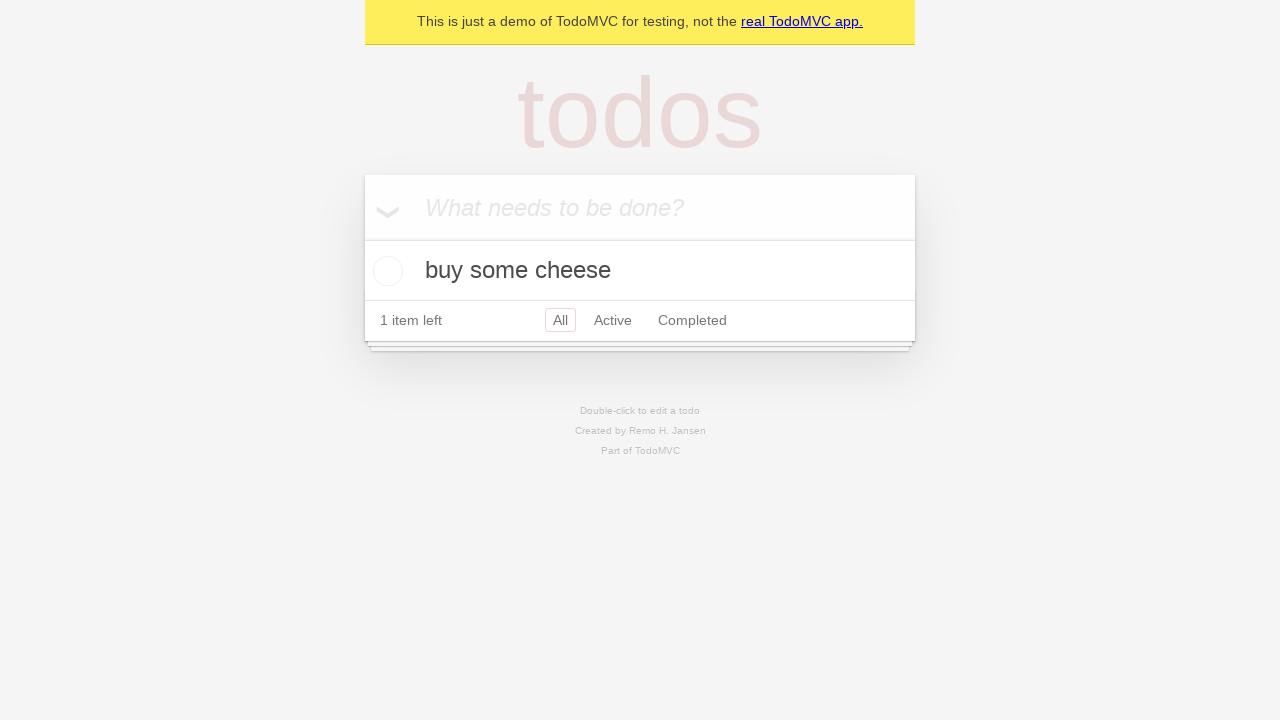

Filled todo input with 'feed the cat' on internal:attr=[placeholder="What needs to be done?"i]
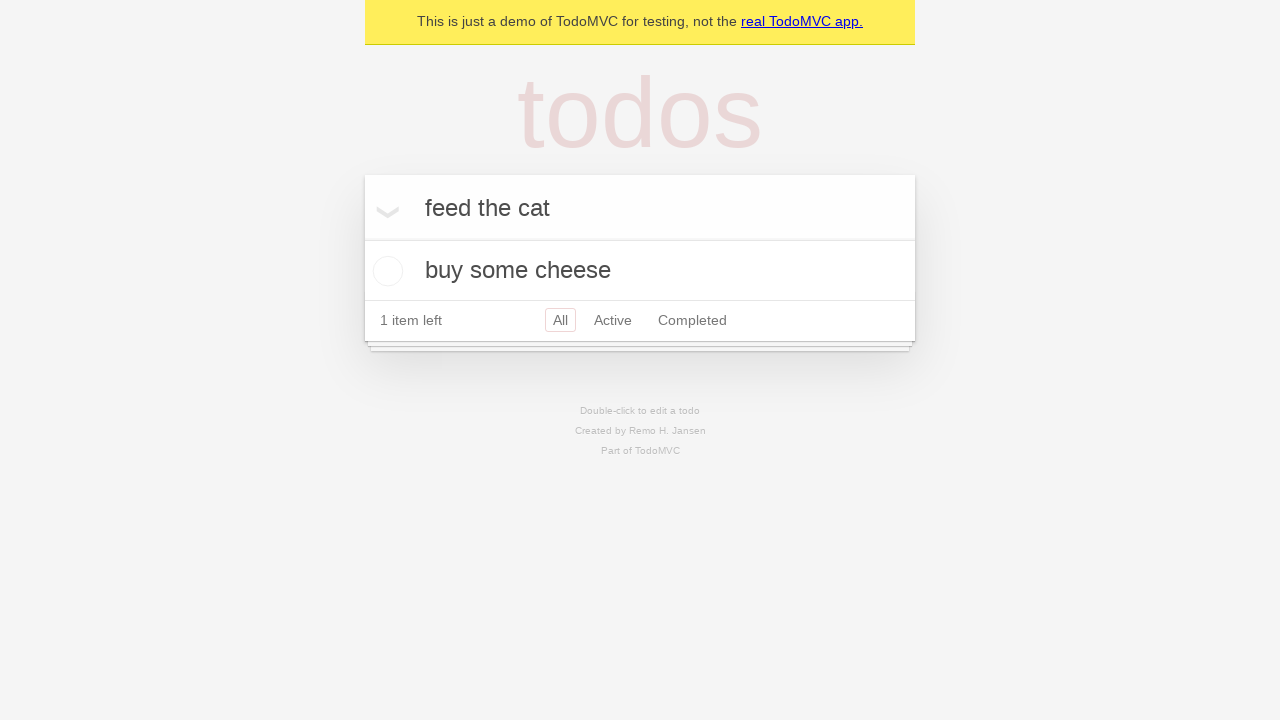

Pressed Enter to create todo 'feed the cat' on internal:attr=[placeholder="What needs to be done?"i]
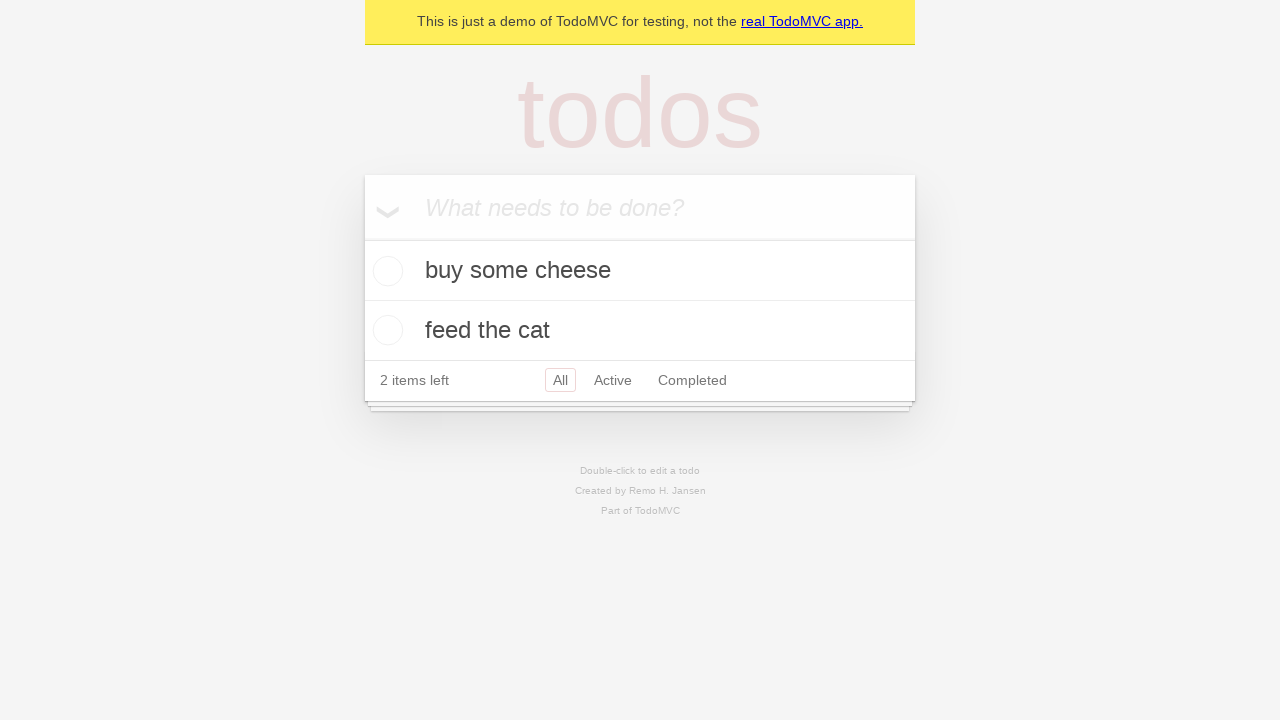

Filled todo input with 'book a doctors appointment' on internal:attr=[placeholder="What needs to be done?"i]
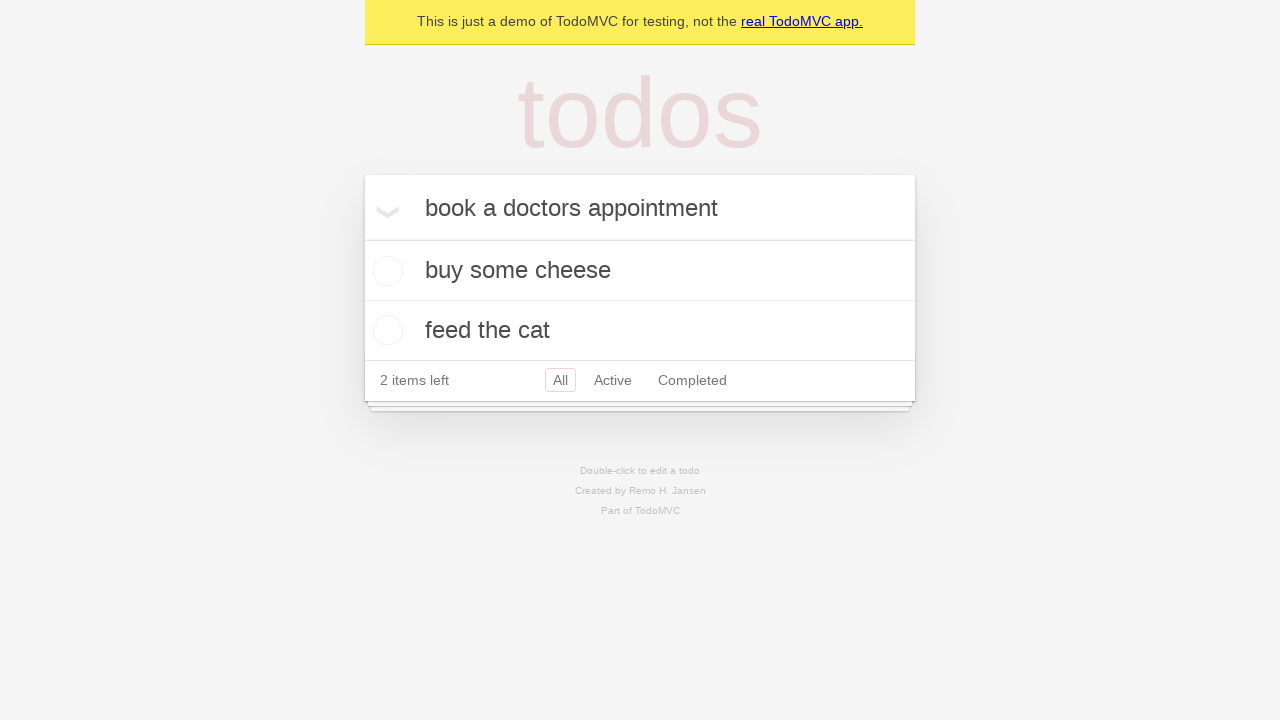

Pressed Enter to create todo 'book a doctors appointment' on internal:attr=[placeholder="What needs to be done?"i]
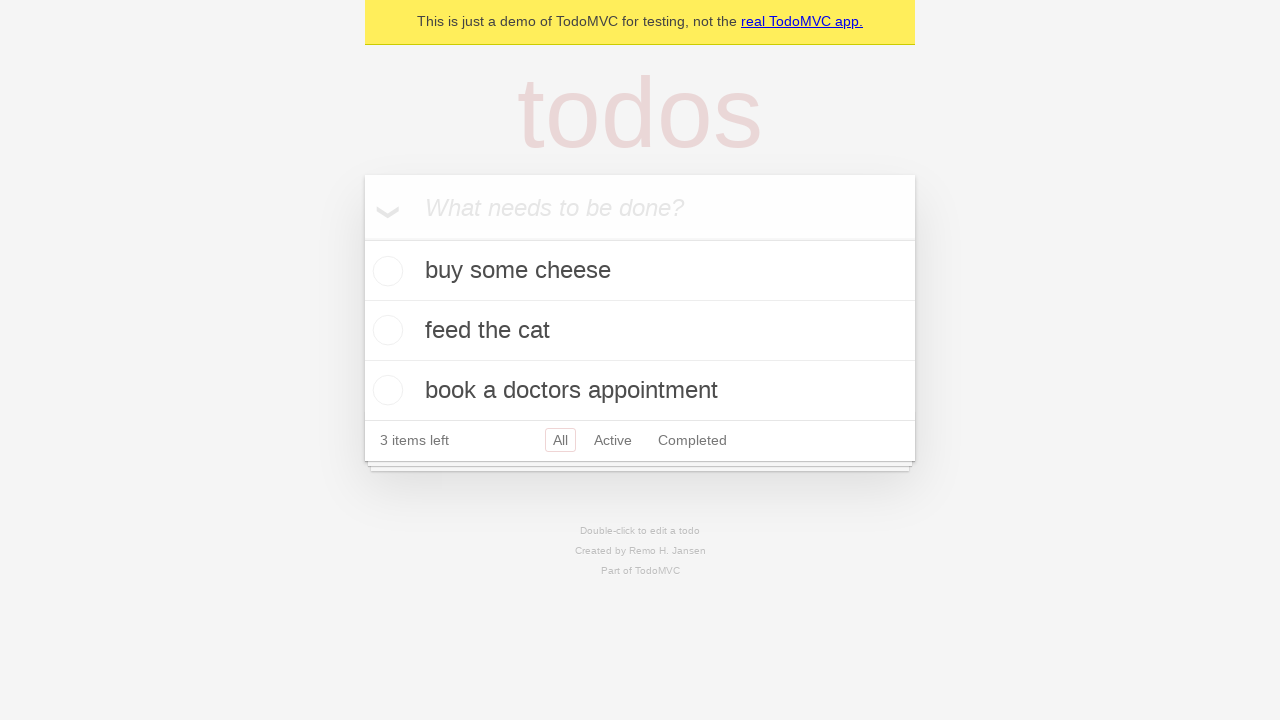

Checked the second todo item at (385, 330) on internal:testid=[data-testid="todo-item"s] >> nth=1 >> internal:role=checkbox
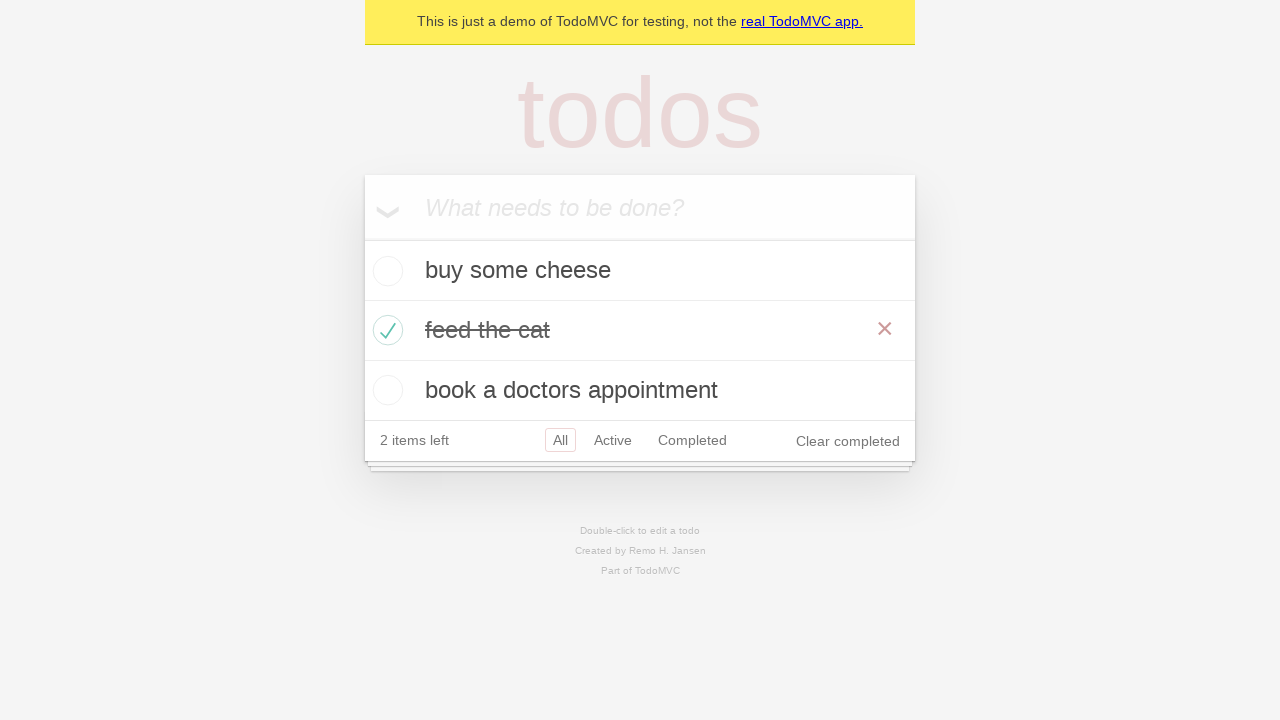

Clicked 'All' filter link at (560, 440) on internal:role=link[name="All"i]
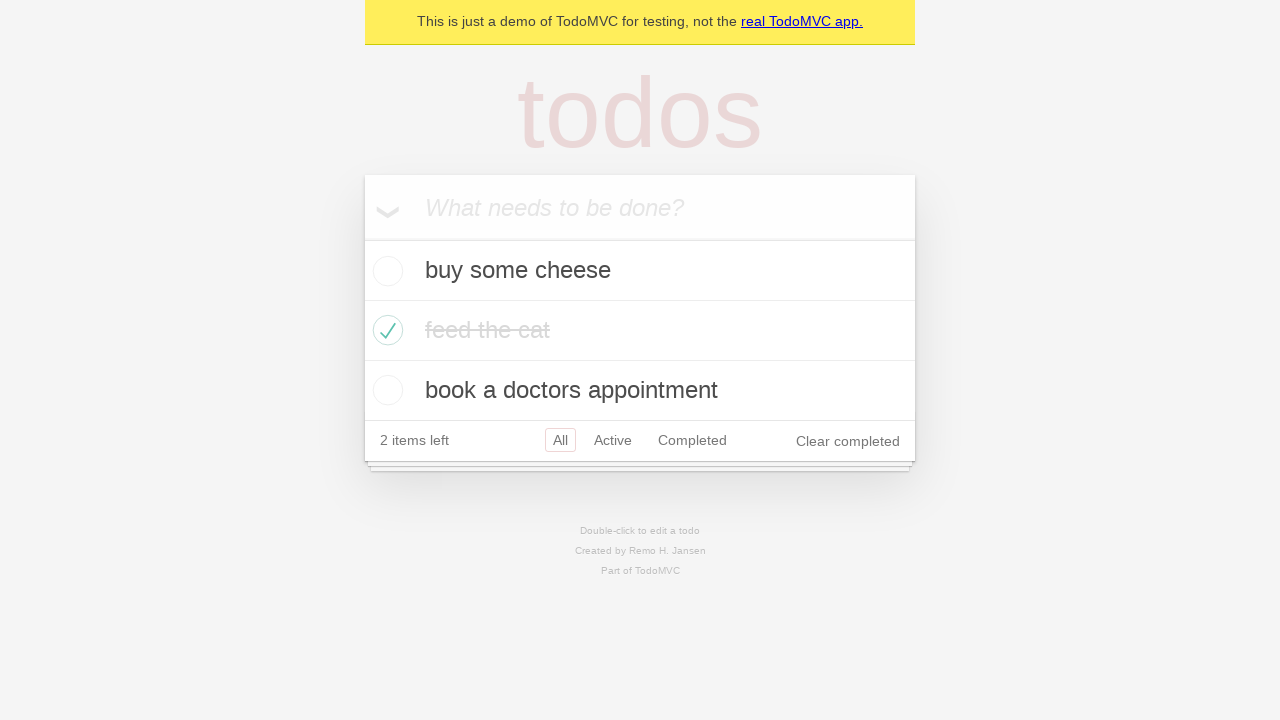

Clicked 'Active' filter link at (613, 440) on internal:role=link[name="Active"i]
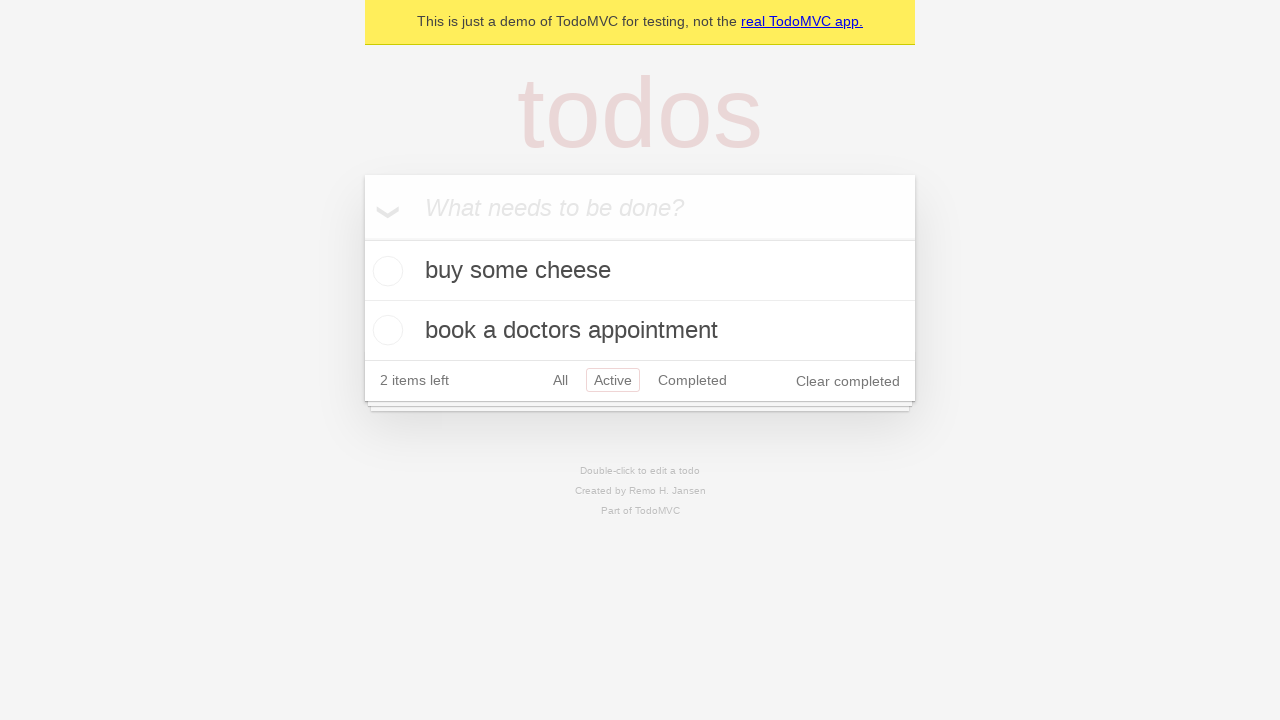

Clicked 'Completed' filter link at (692, 380) on internal:role=link[name="Completed"i]
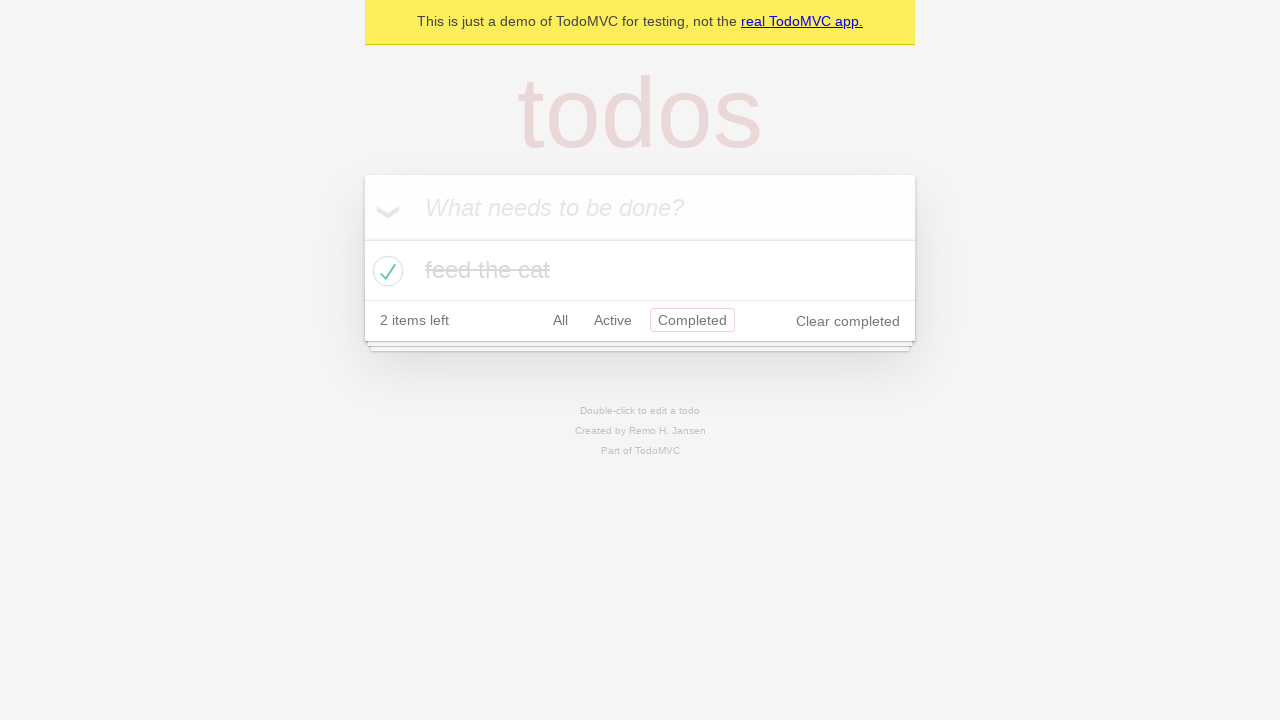

Clicked browser back button to return to 'Active' filter
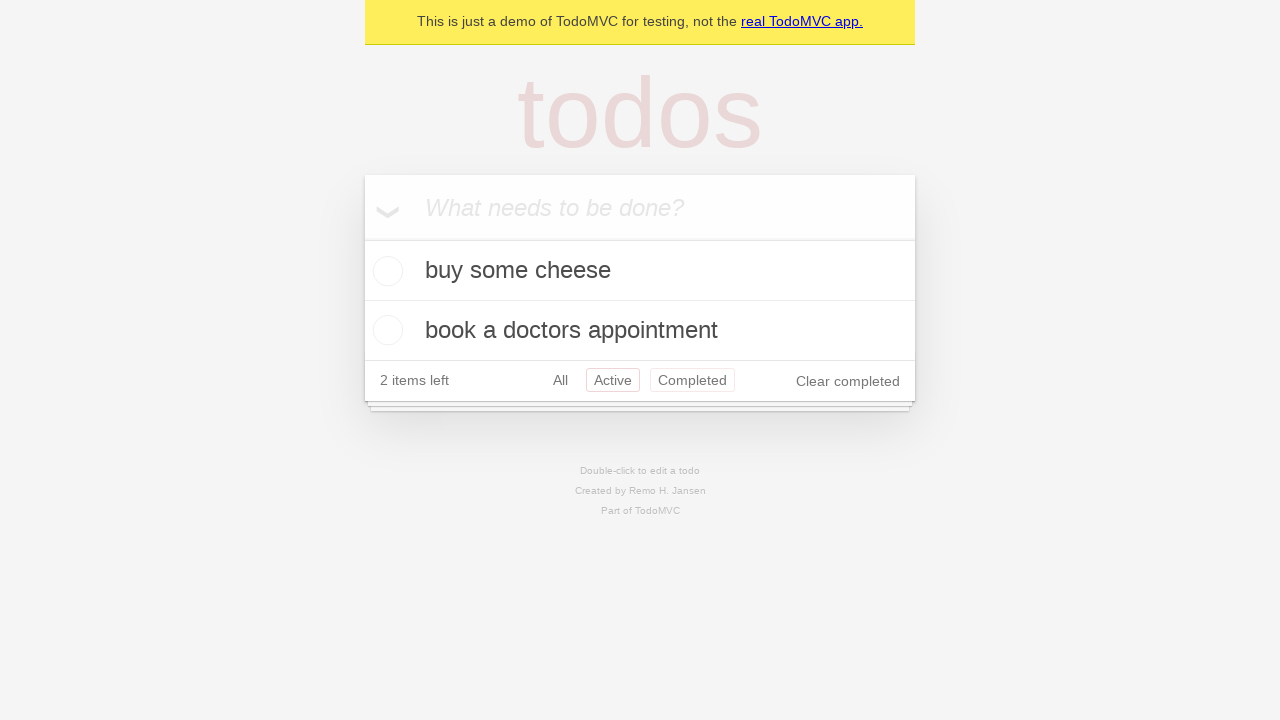

Clicked browser back button to return to 'All' filter
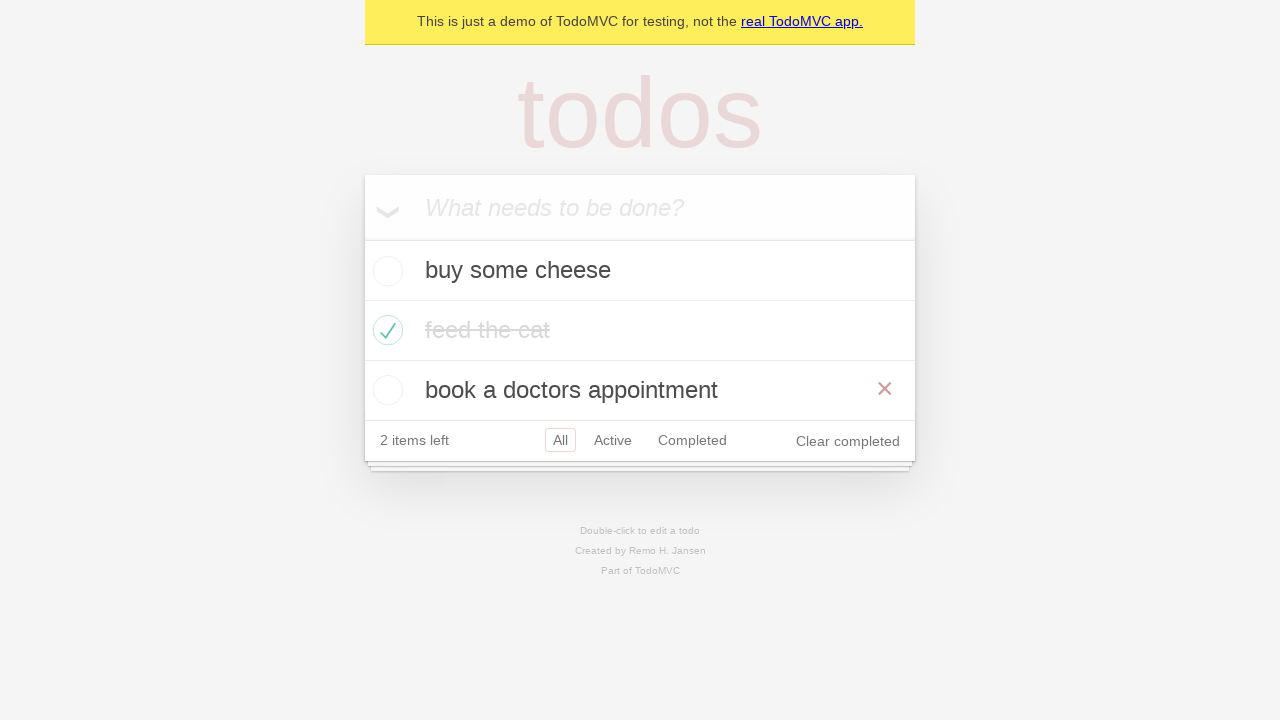

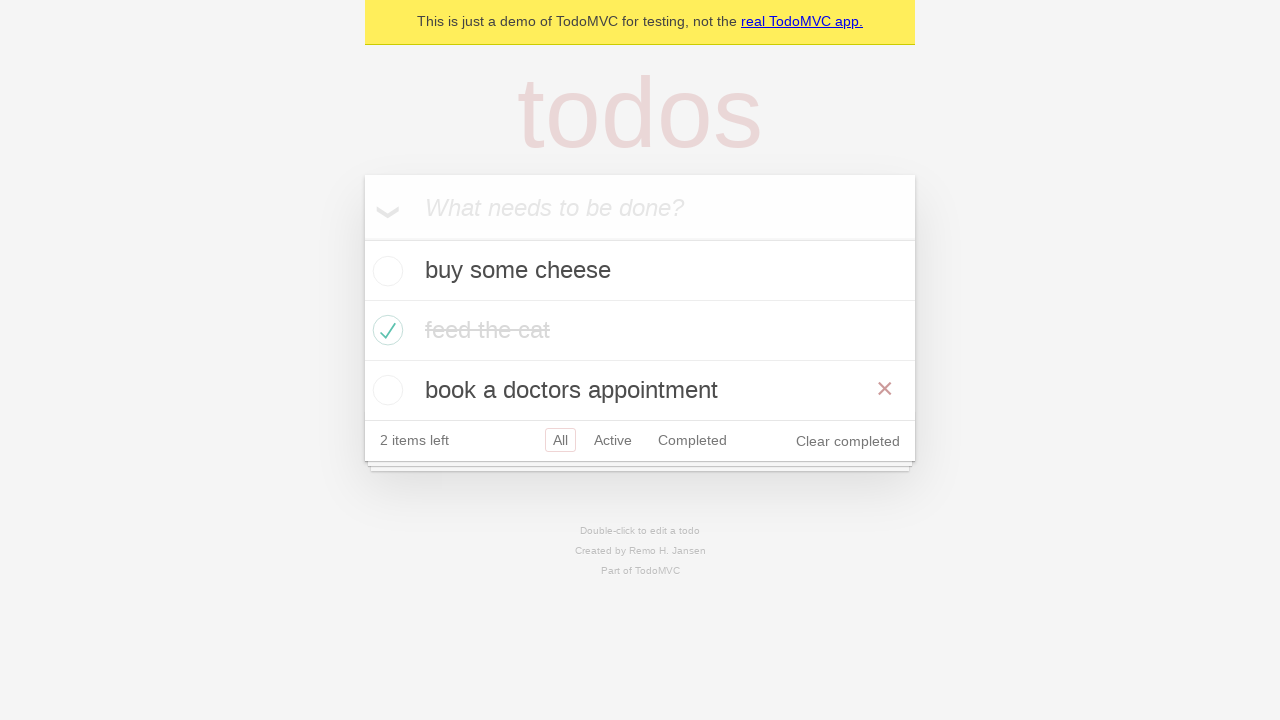